Tests frame and iframe navigation by switching between multiple frames, filling text inputs in each frame, and interacting with a Google Form embedded in an iframe

Starting URL: https://ui.vision/demo/webtest/frames/

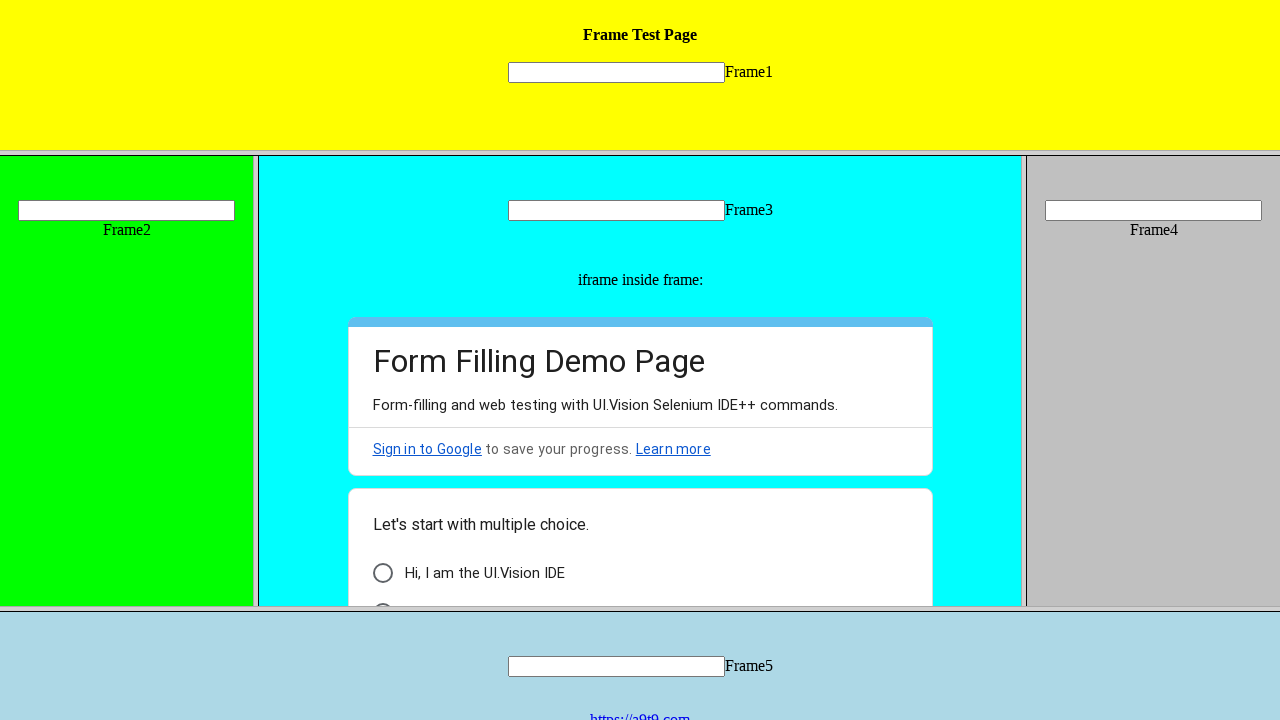

Located frame 1 and filled text input with 'Java' on frame[src*='frame_1.html'] >> internal:control=enter-frame >> input[name*='mytex
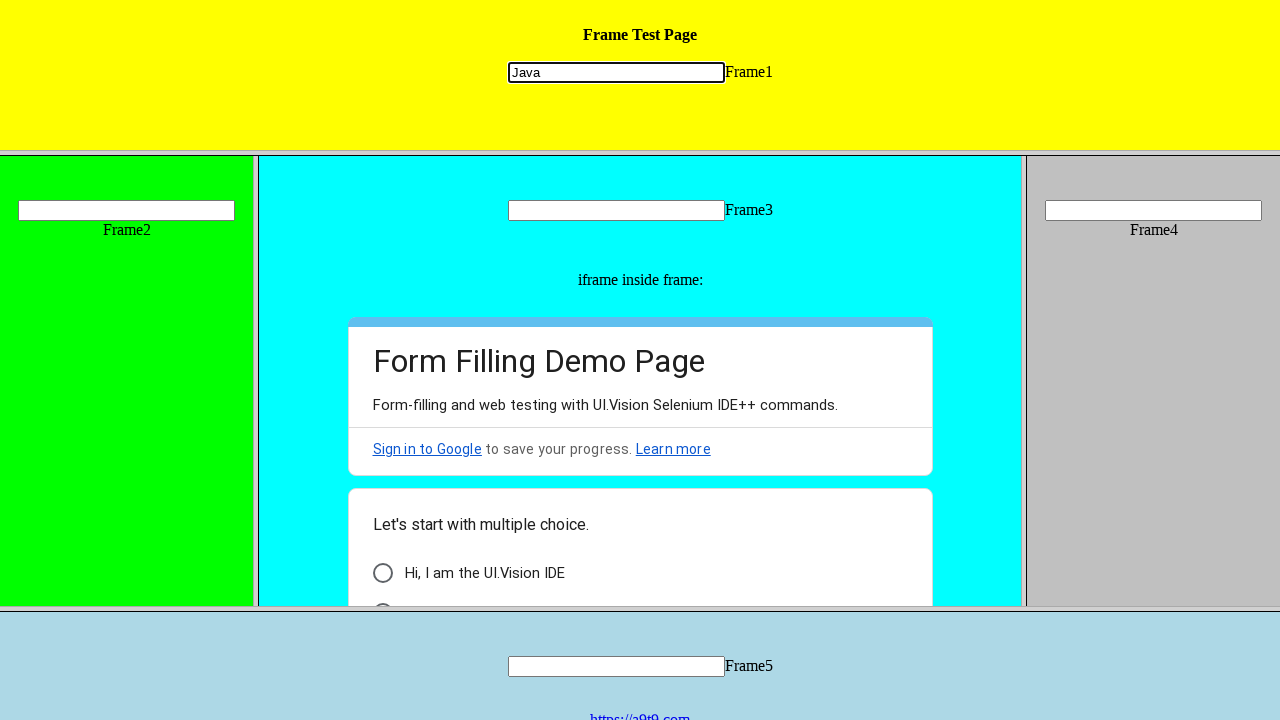

Located frame 2 and filled text input with 'Selenium' on frame[src*='frame_2.html'] >> internal:control=enter-frame >> input[name*='mytex
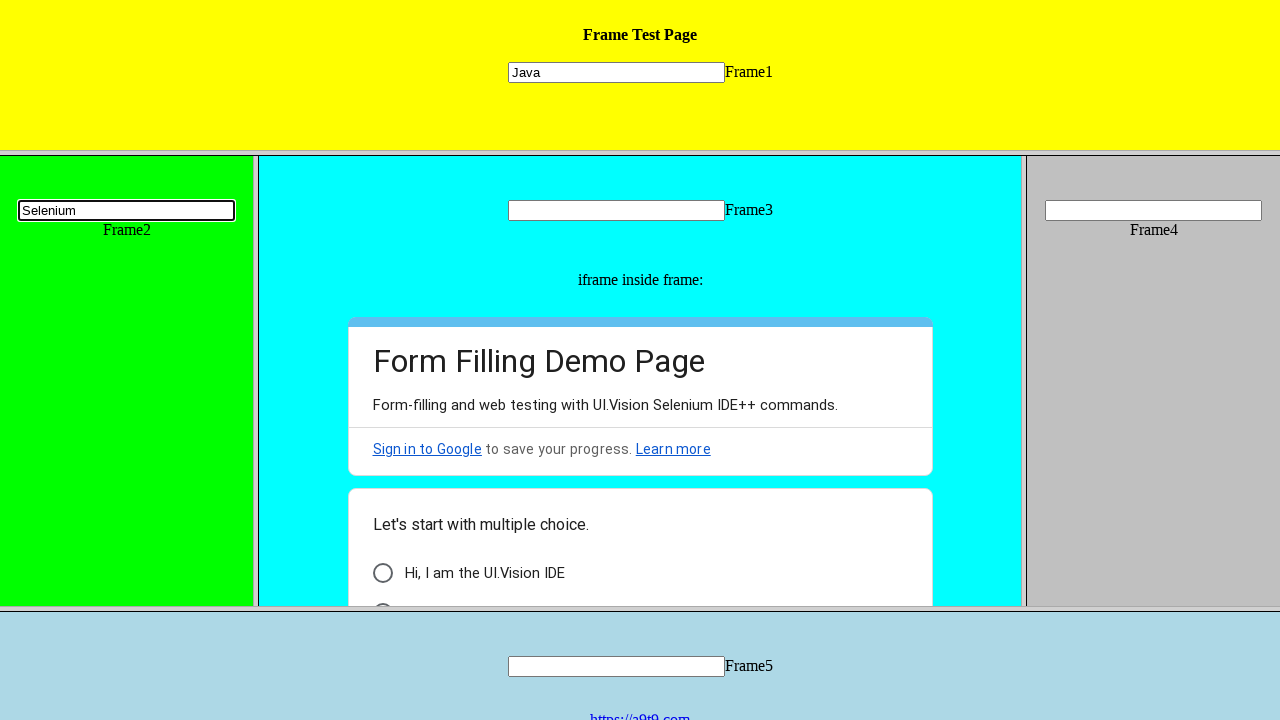

Located frame 3 and filled text input with 'Maven' on frame[src*='frame_3.html'] >> internal:control=enter-frame >> input[name='mytext
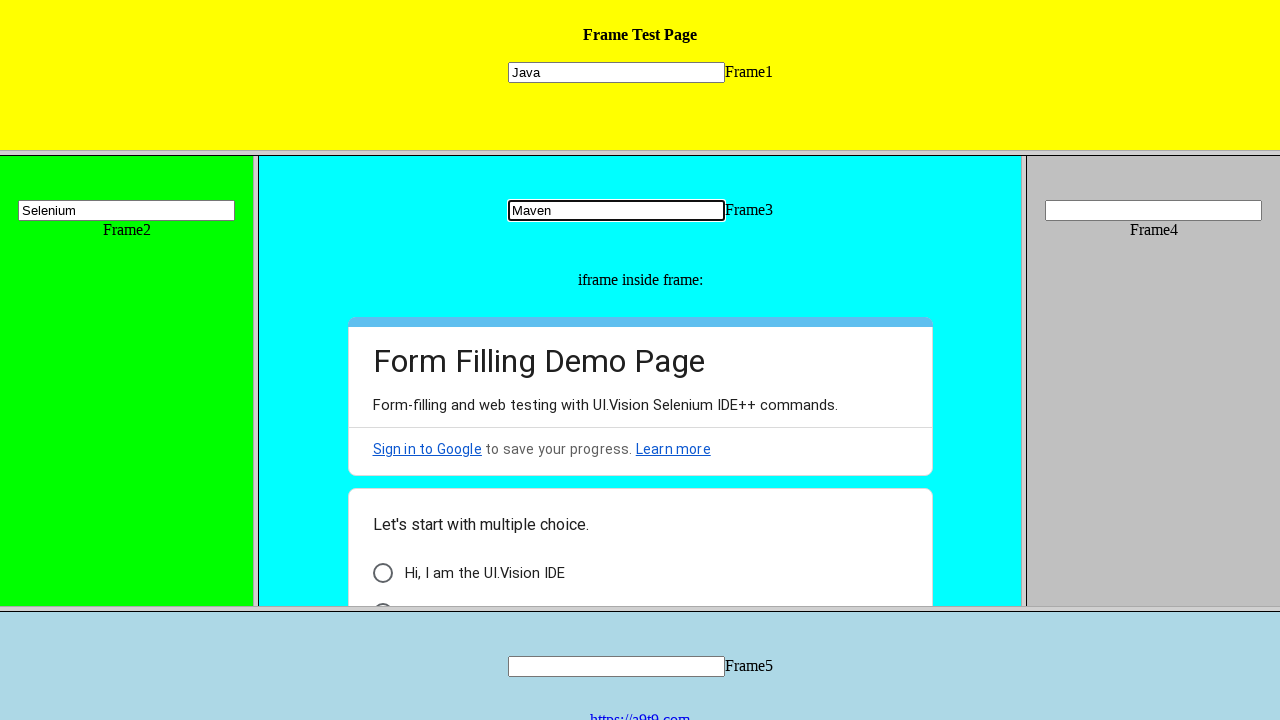

Located Google Form iframe in frame 3 and clicked first radio button at (382, 573) on frame[src*='frame_3.html'] >> internal:control=enter-frame >> iframe[src*='docs.
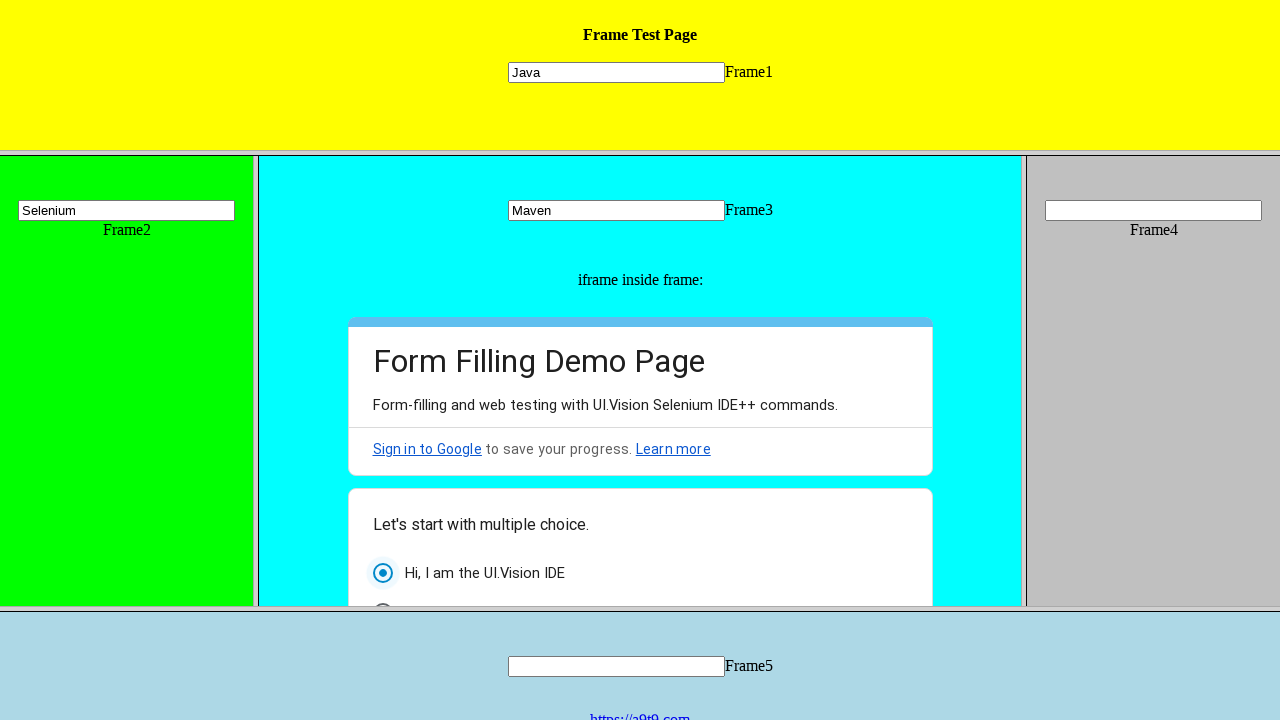

Filled frame 3 text input with 'Build' on frame[src*='frame_3.html'] >> internal:control=enter-frame >> input[name='mytext
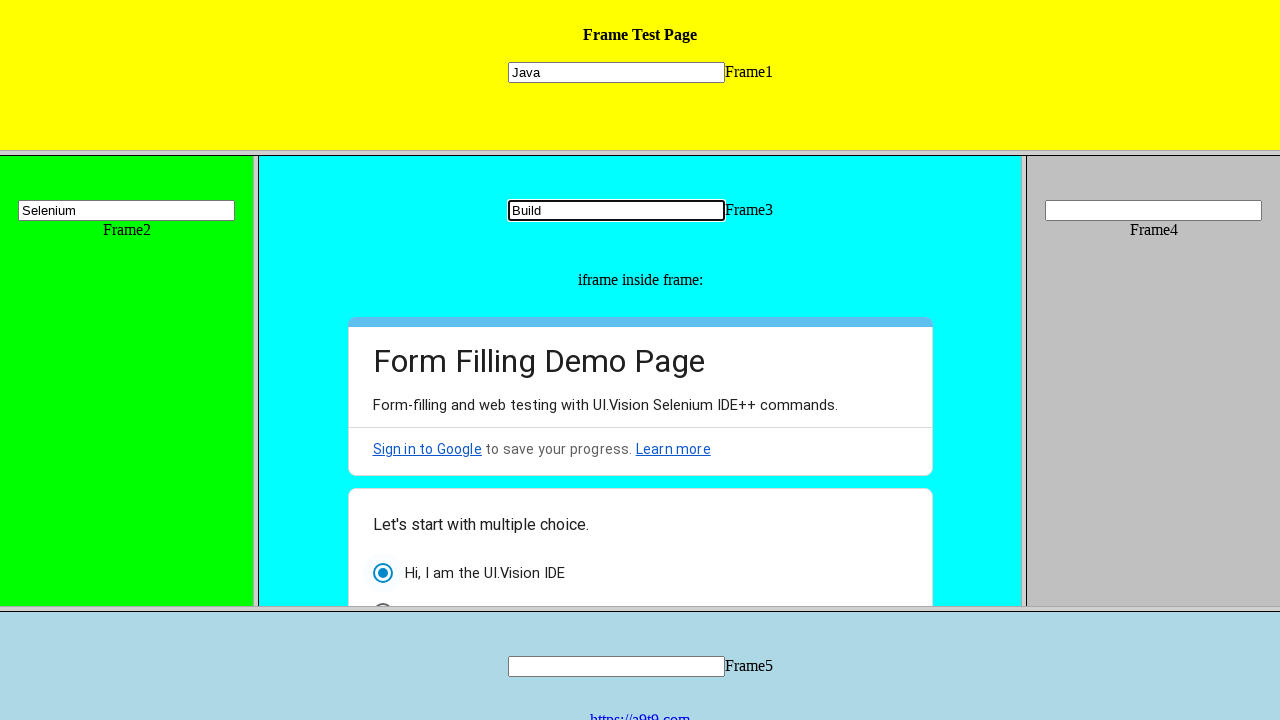

Located frame 4 and filled text input with 'TestNG' on frame[src*='frame_4.html'] >> internal:control=enter-frame >> input[name='mytext
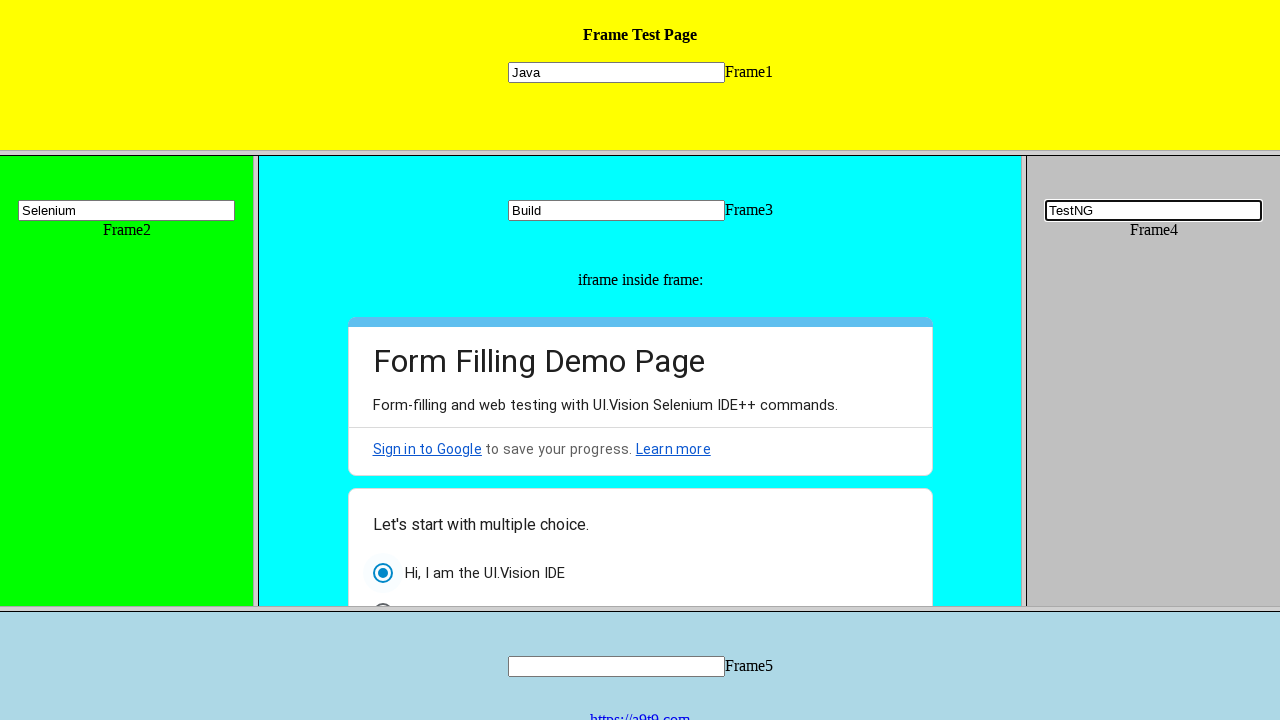

Located frame 5 and filled text input with 'Cucumber' on frame[src*='frame_5.html'] >> internal:control=enter-frame >> input[name='mytext
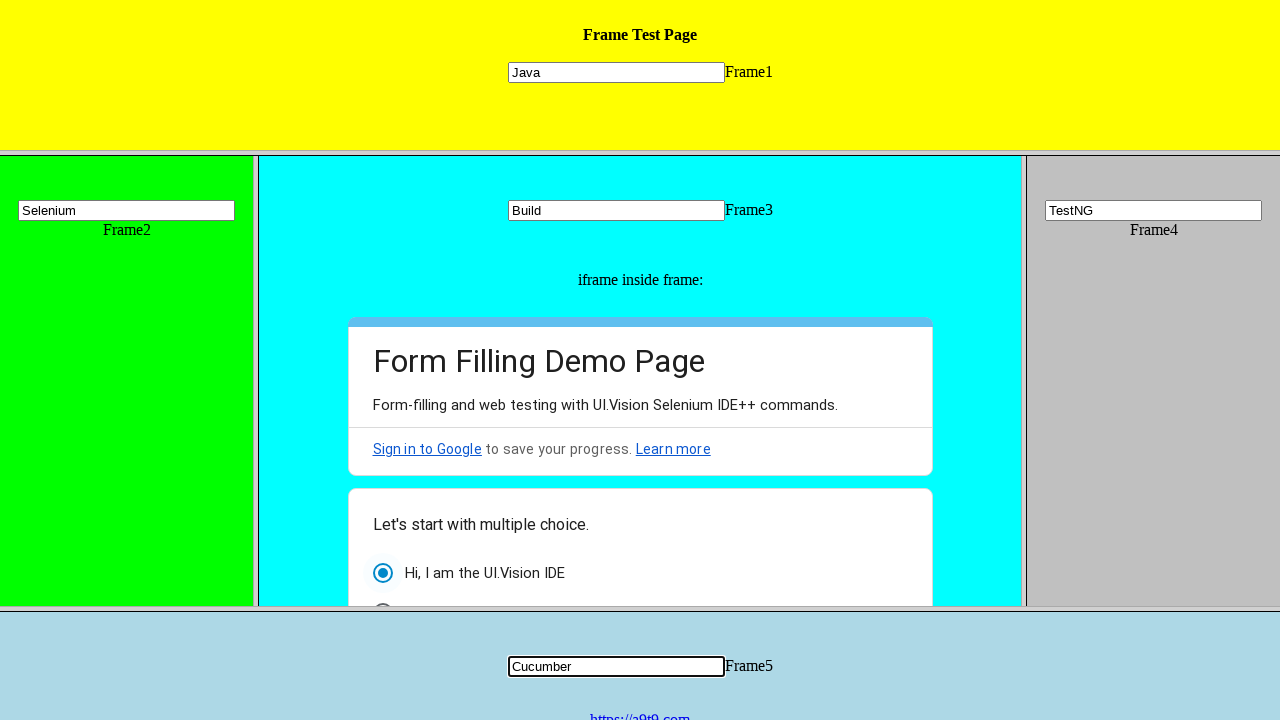

Filled frame 4 text input with '1' on frame[src*='frame_4.html'] >> internal:control=enter-frame >> input[name='mytext
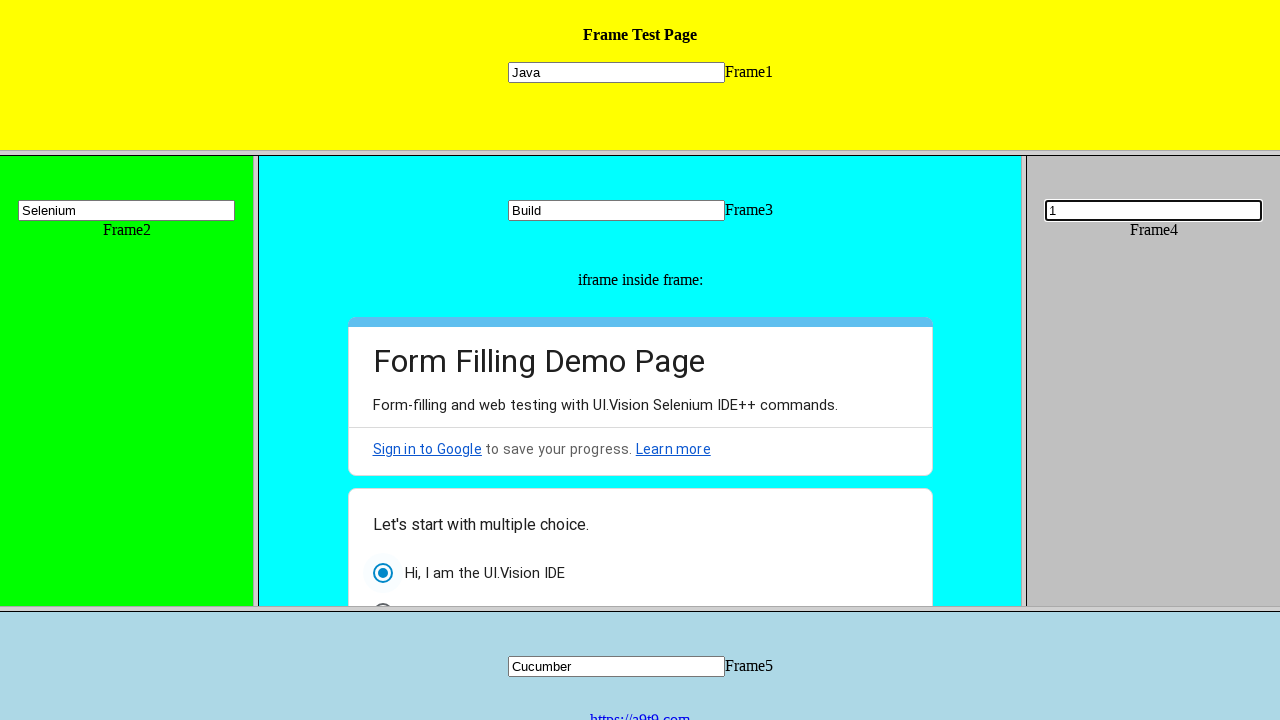

Filled frame 5 text input with 'Plugin' on frame[src*='frame_5.html'] >> internal:control=enter-frame >> input[name='mytext
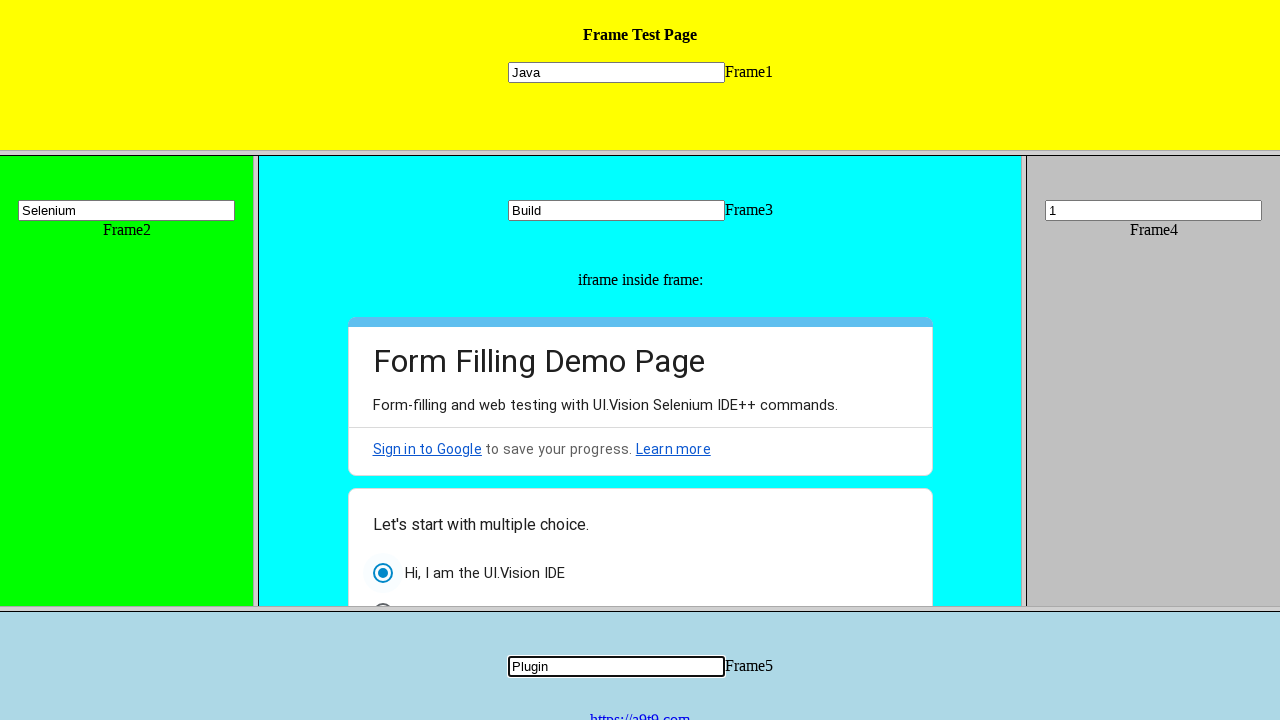

Filled frame 4 text input with '2' on frame[src*='frame_4.html'] >> internal:control=enter-frame >> input[name='mytext
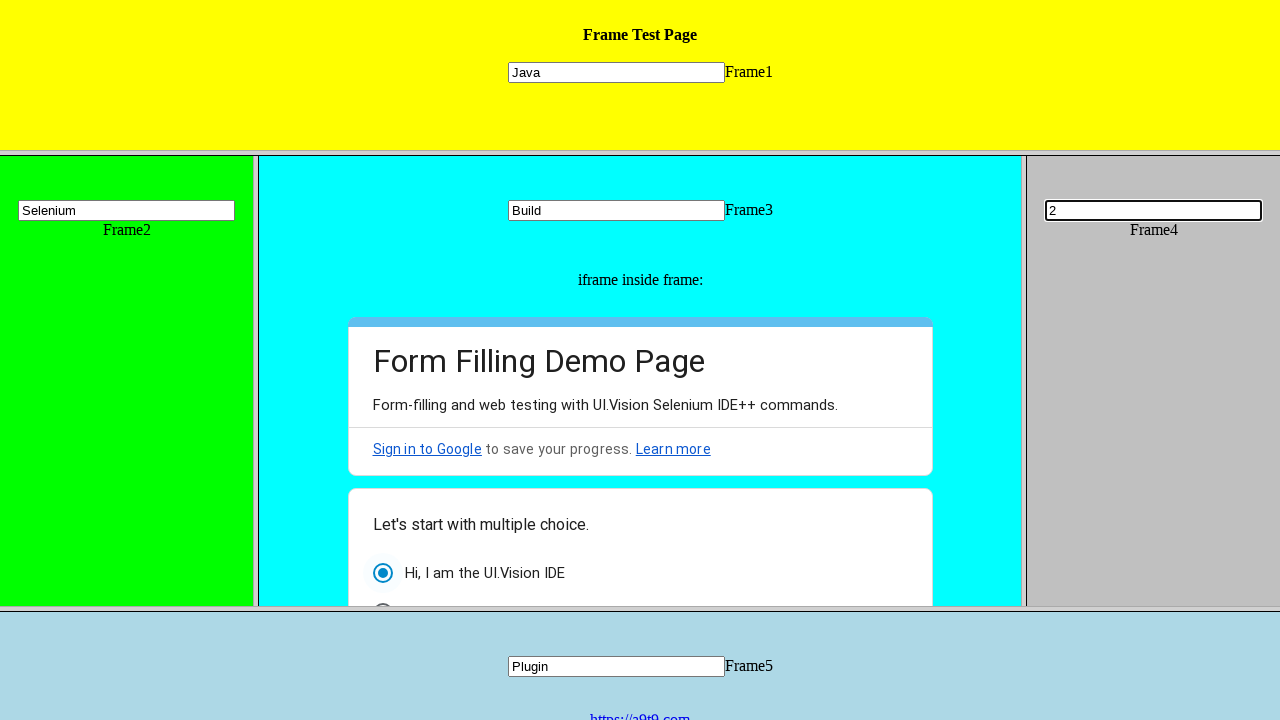

Filled frame 3 text input with '2' on frame[src*='frame_3.html'] >> internal:control=enter-frame >> input[name='mytext
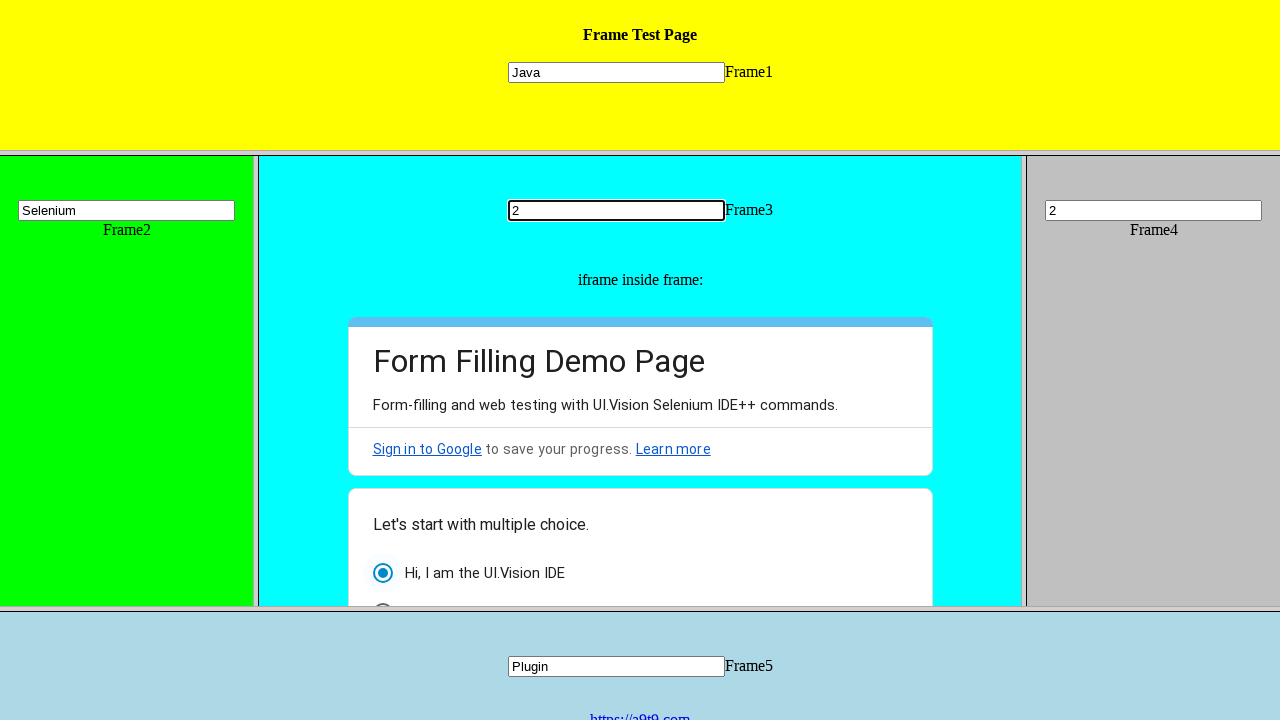

Clicked second radio button in Google Form iframe at (382, 596) on frame[src*='frame_3.html'] >> internal:control=enter-frame >> iframe[src*='docs.
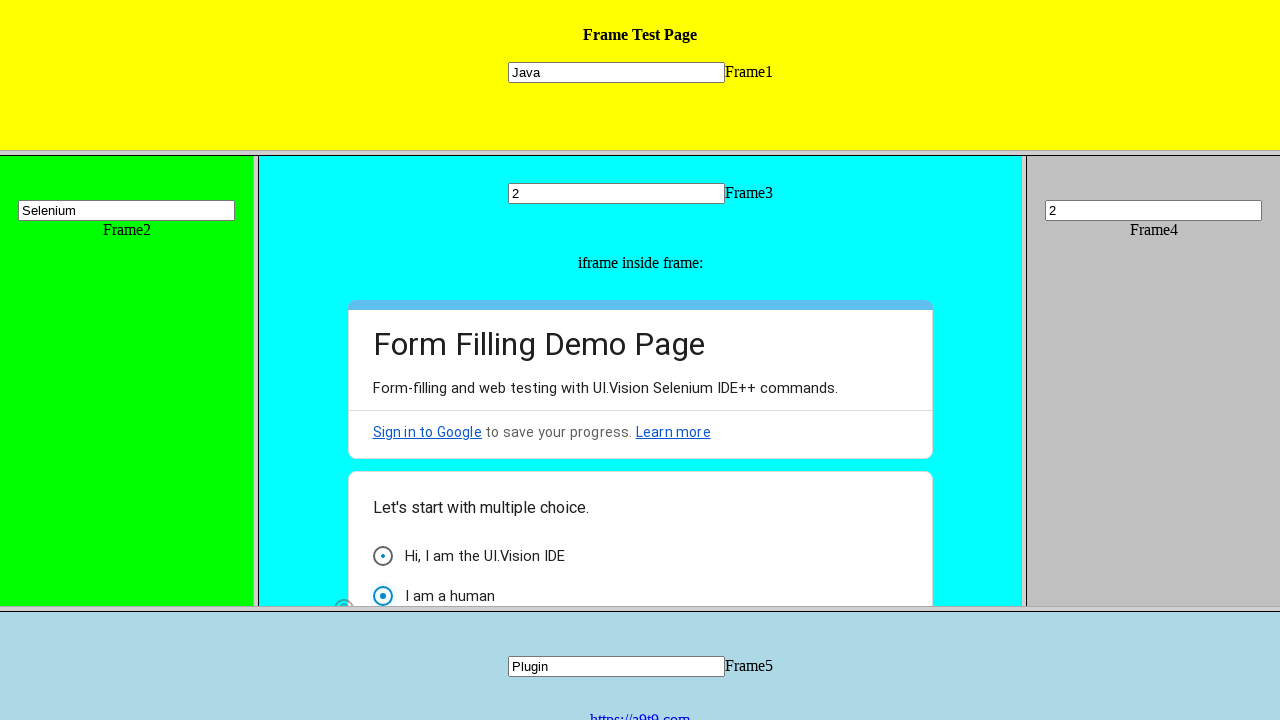

Filled frame 3 text input with '3' on frame[src*='frame_3.html'] >> internal:control=enter-frame >> input[name='mytext
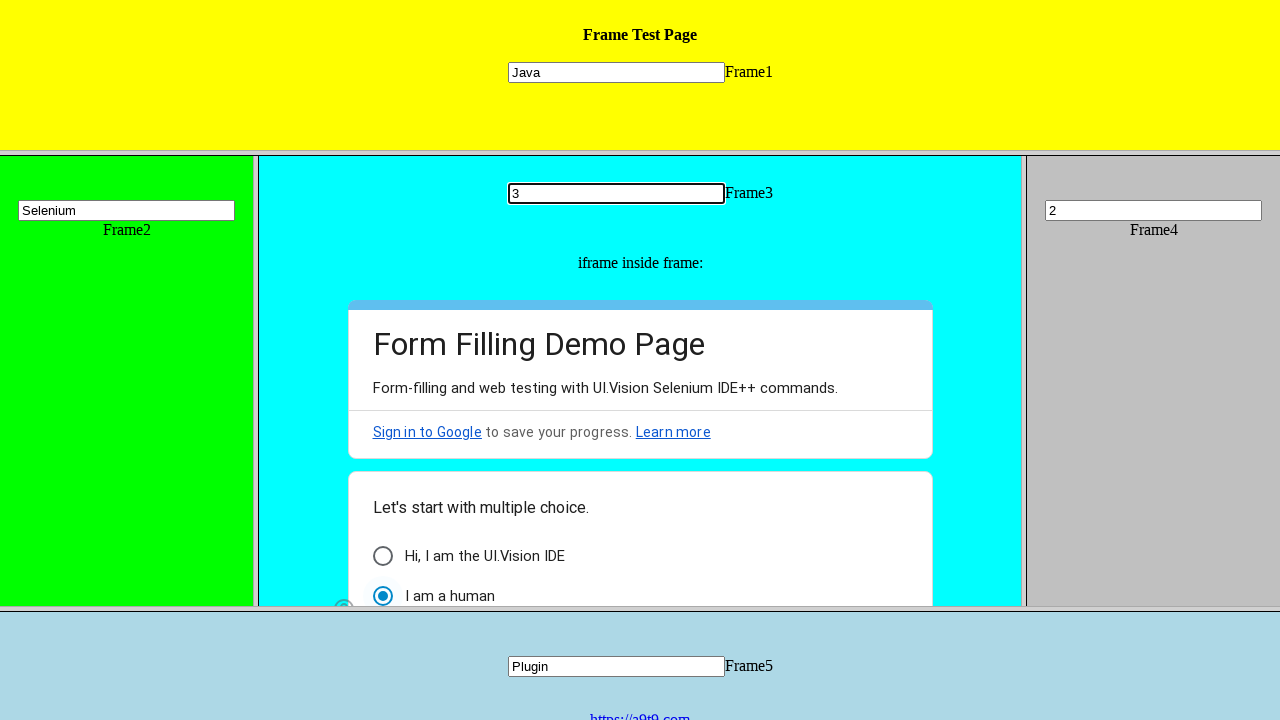

Filled frame 2 text input with 'Tool' on frame[src*='frame_2.html'] >> internal:control=enter-frame >> input[name*='mytex
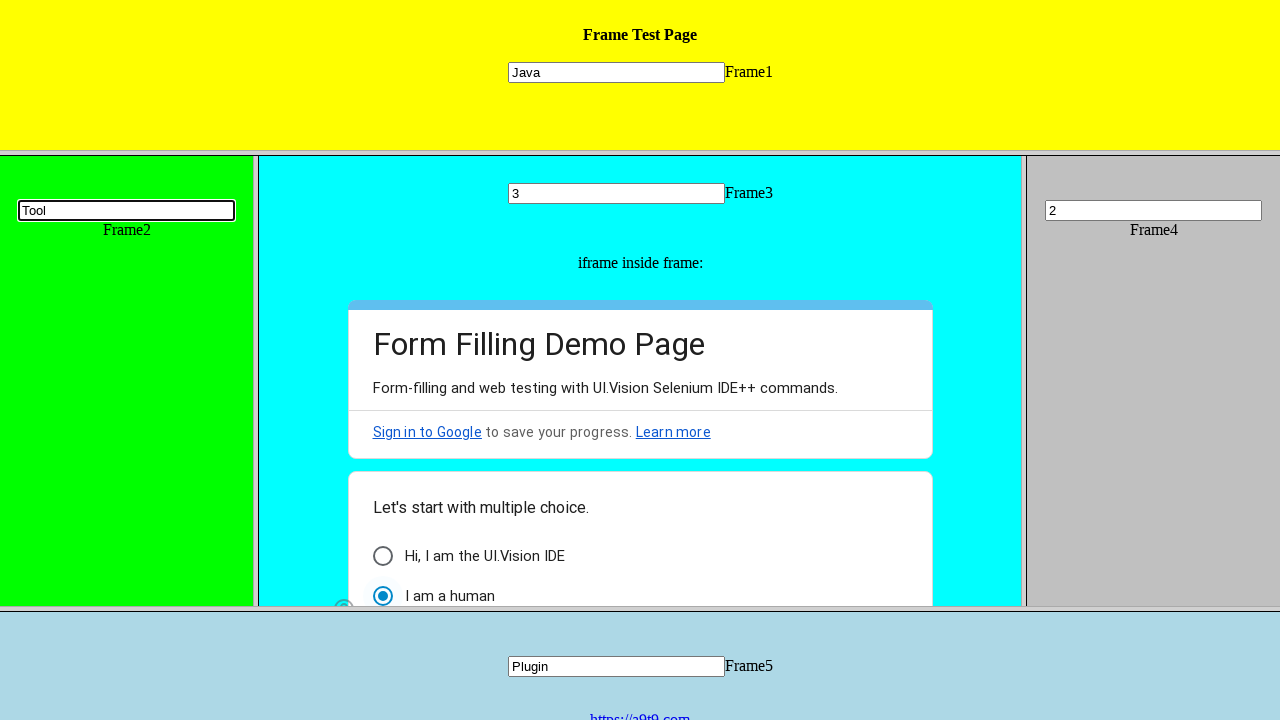

Filled frame 1 text input with 'Language' on frame[src*='frame_1.html'] >> internal:control=enter-frame >> input[name*='mytex
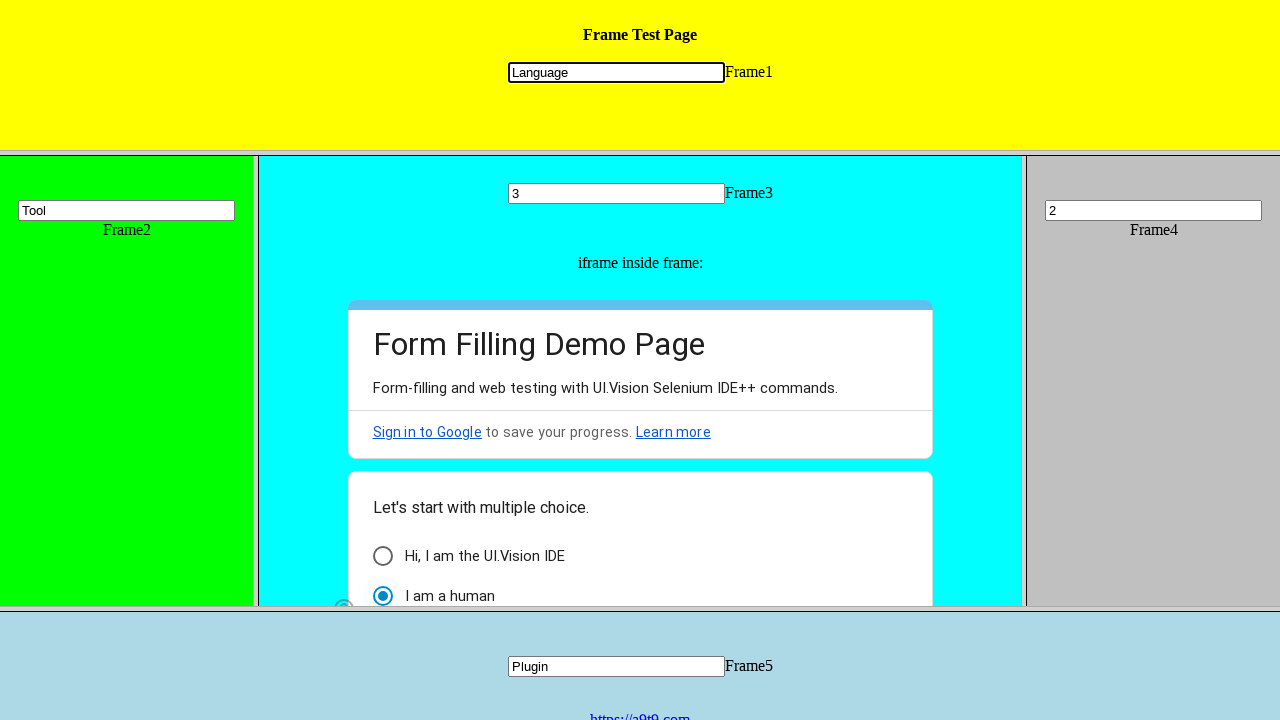

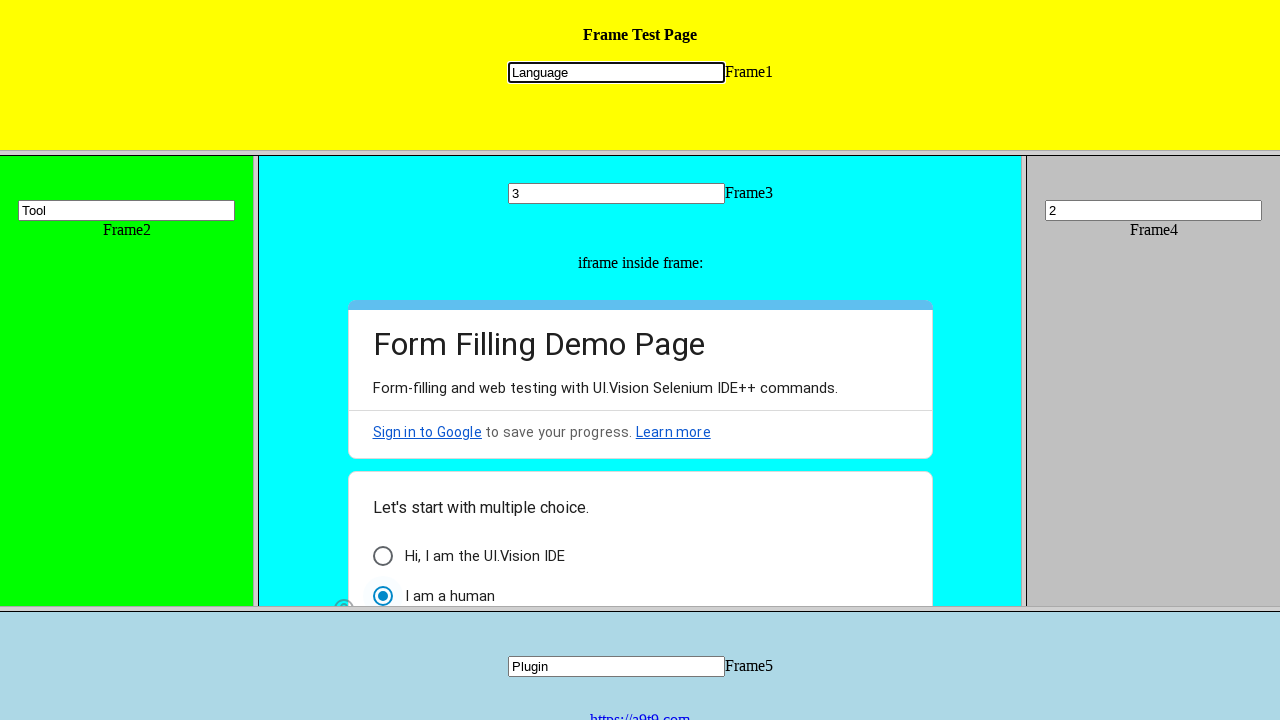